Clicks on letter 'J' link (parameterized test) and verifies languages are displayed

Starting URL: https://www.99-bottles-of-beer.net/abc.html

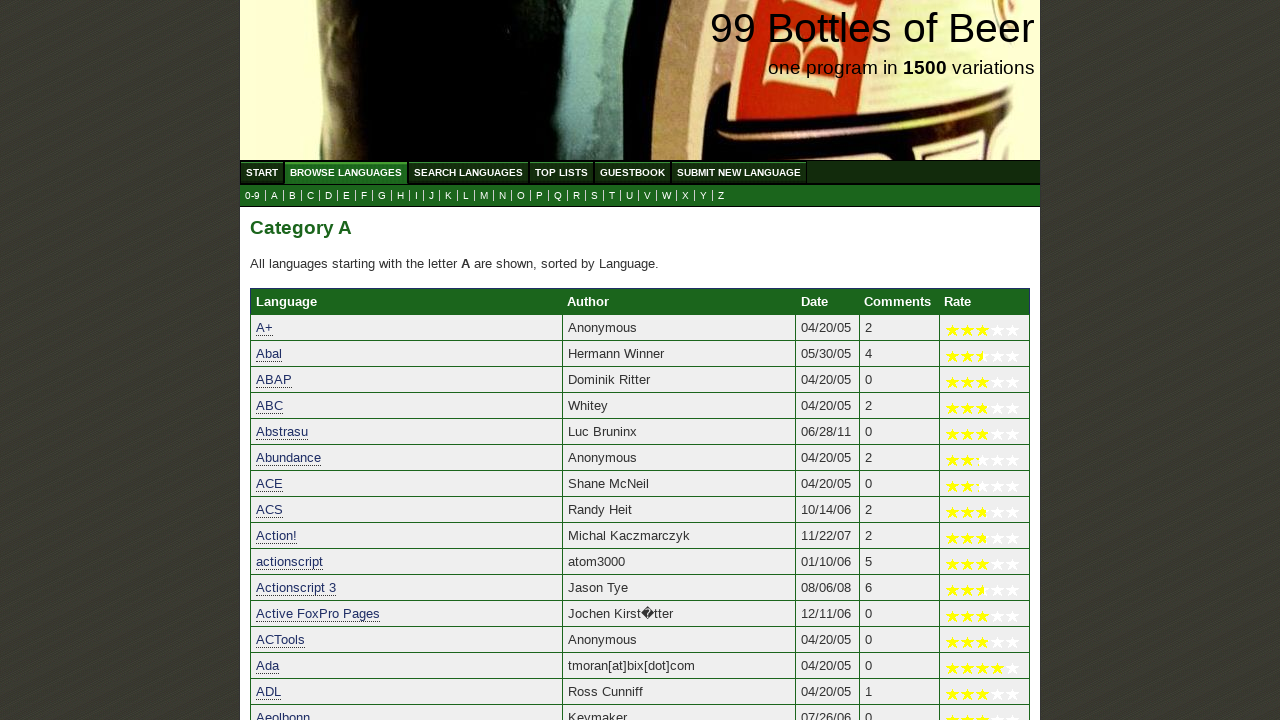

Clicked on letter 'J' link at (432, 196) on a[href='j.html']
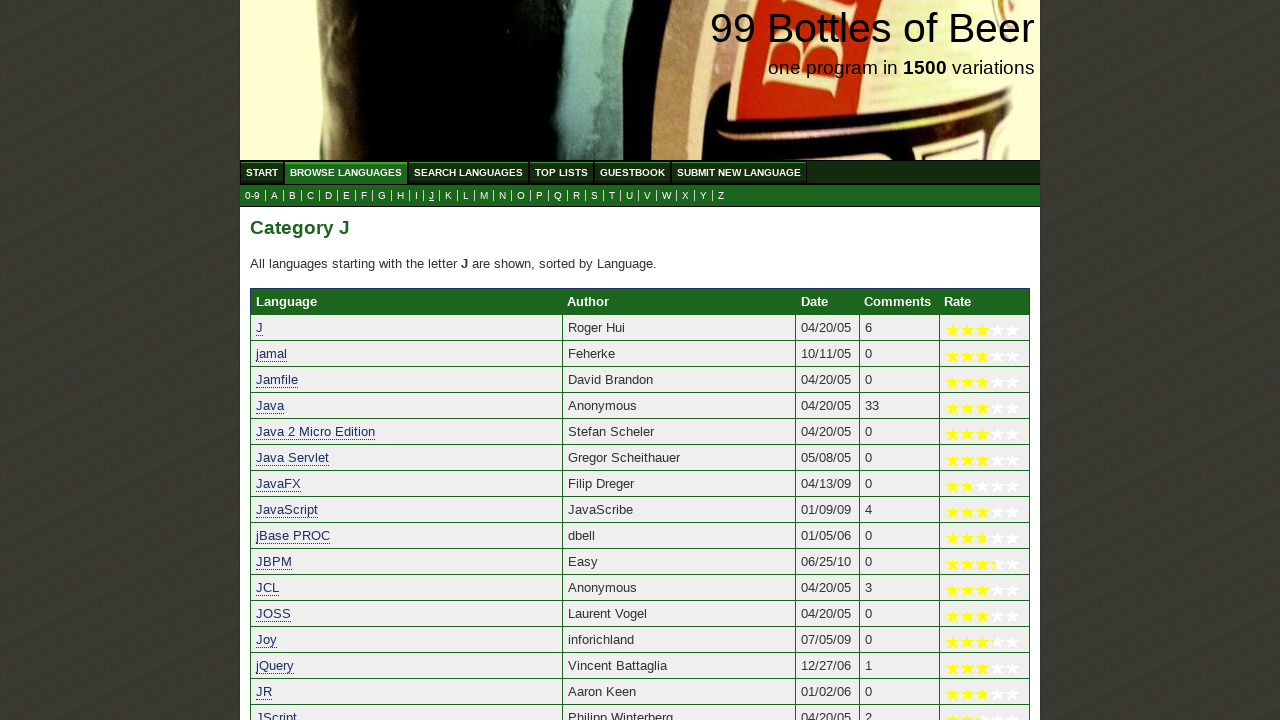

Languages for letter 'J' loaded
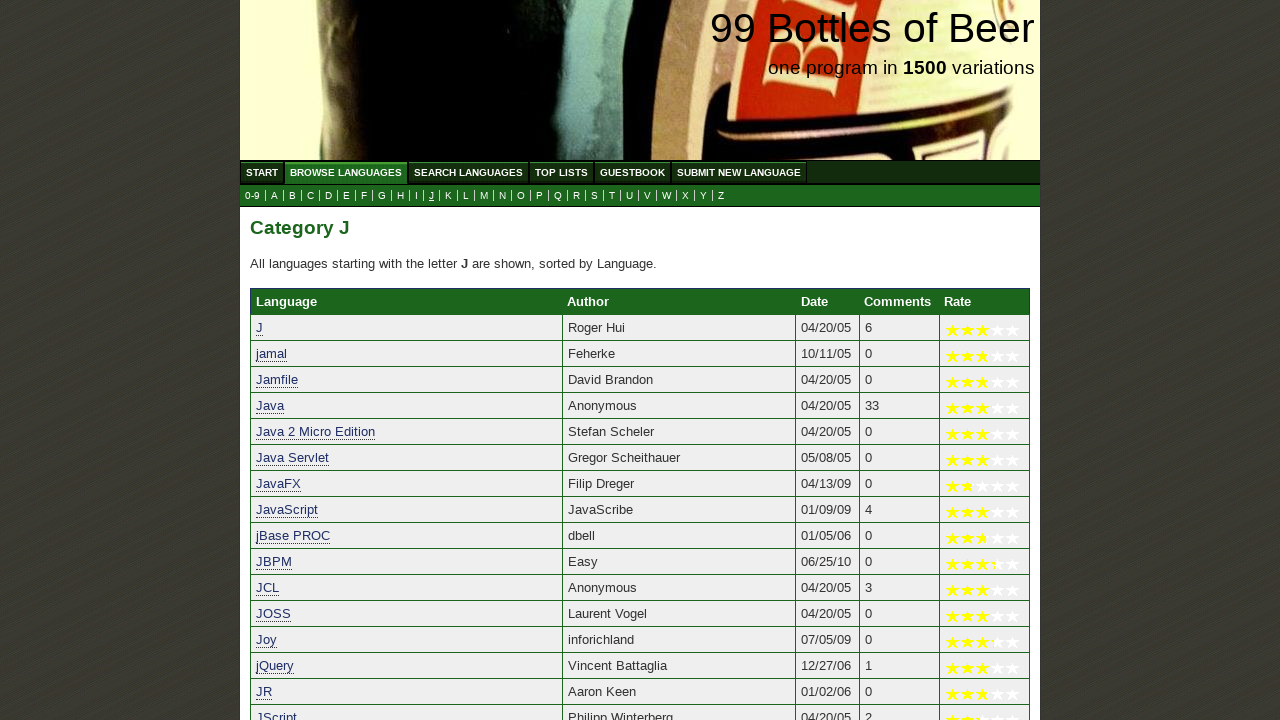

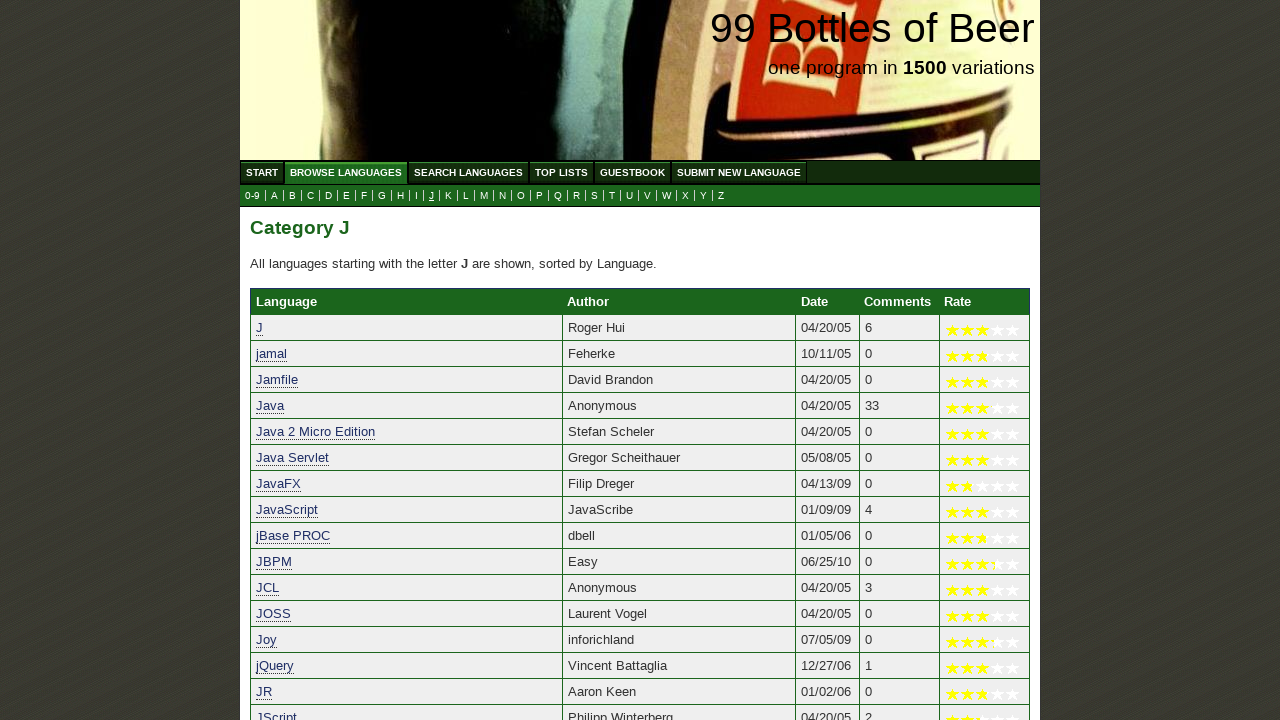